Tests shadow DOM interaction by generating text and copying to clipboard

Starting URL: http://www.uitestingplayground.com/shadowdom

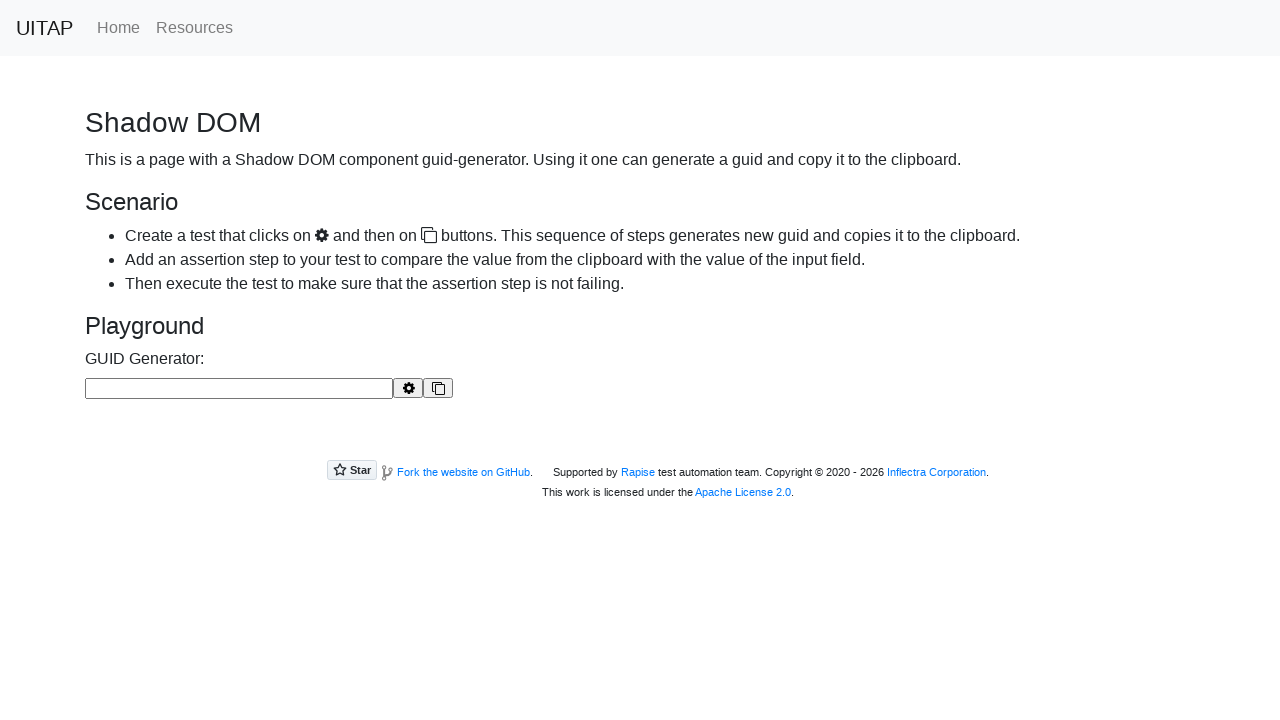

Granted clipboard-read permission to context
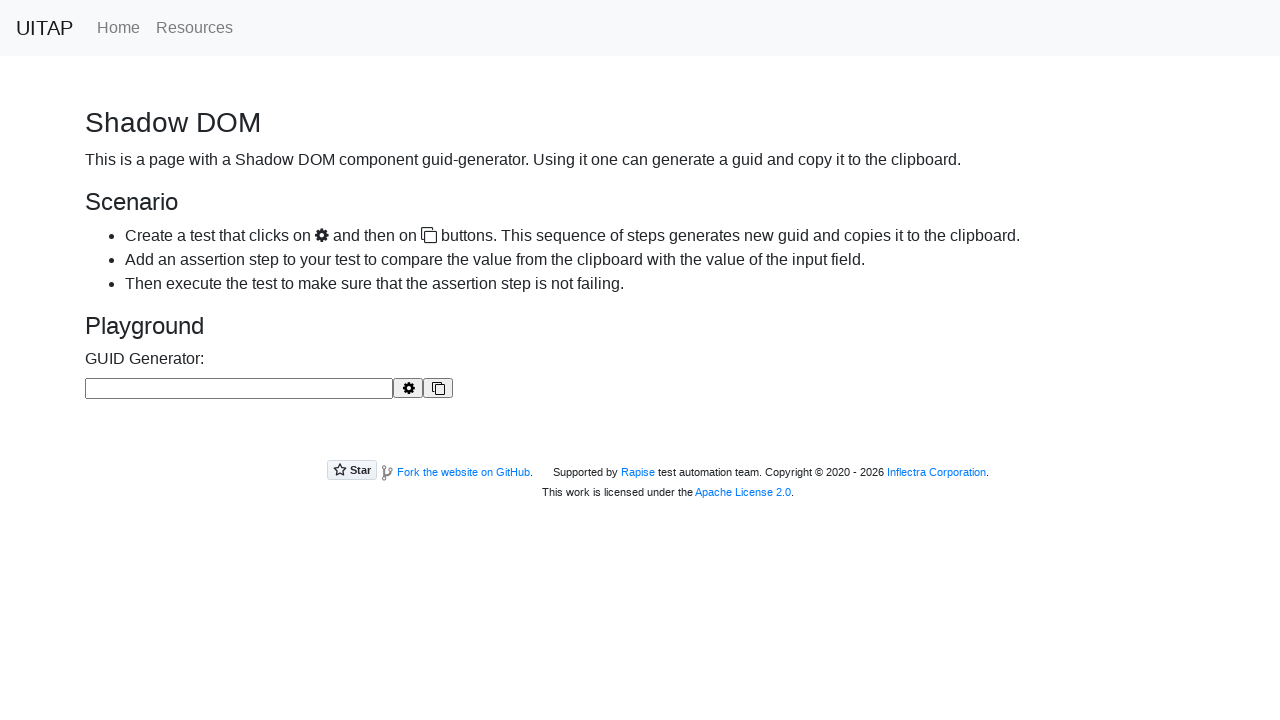

Clicked generate button to generate text in shadow DOM at (408, 388) on #buttonGenerate
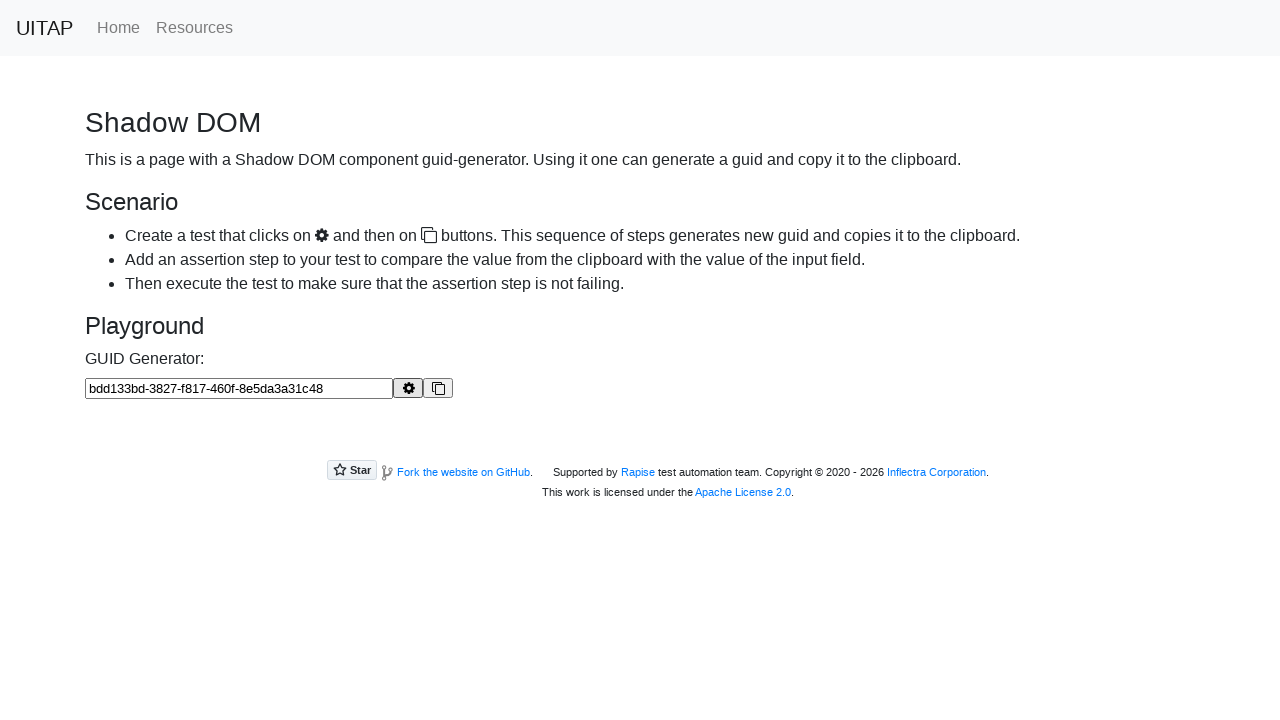

Clicked copy button to copy generated text to clipboard at (438, 388) on #buttonCopy
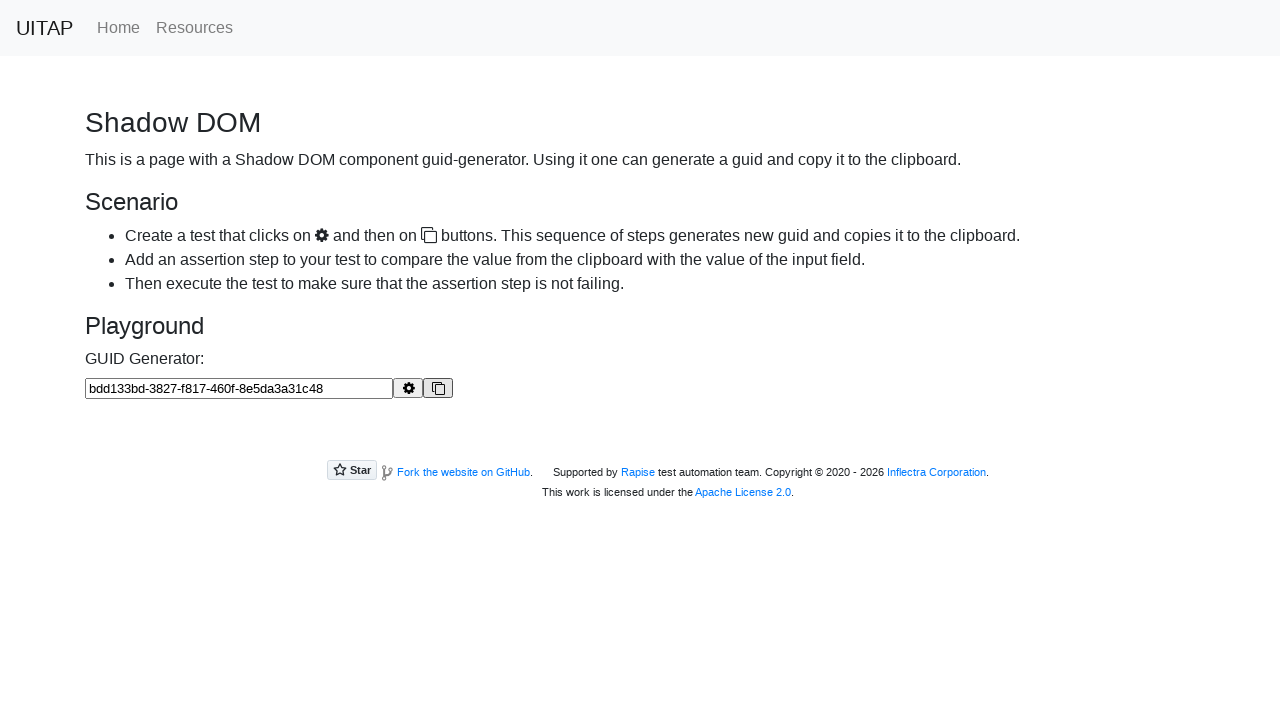

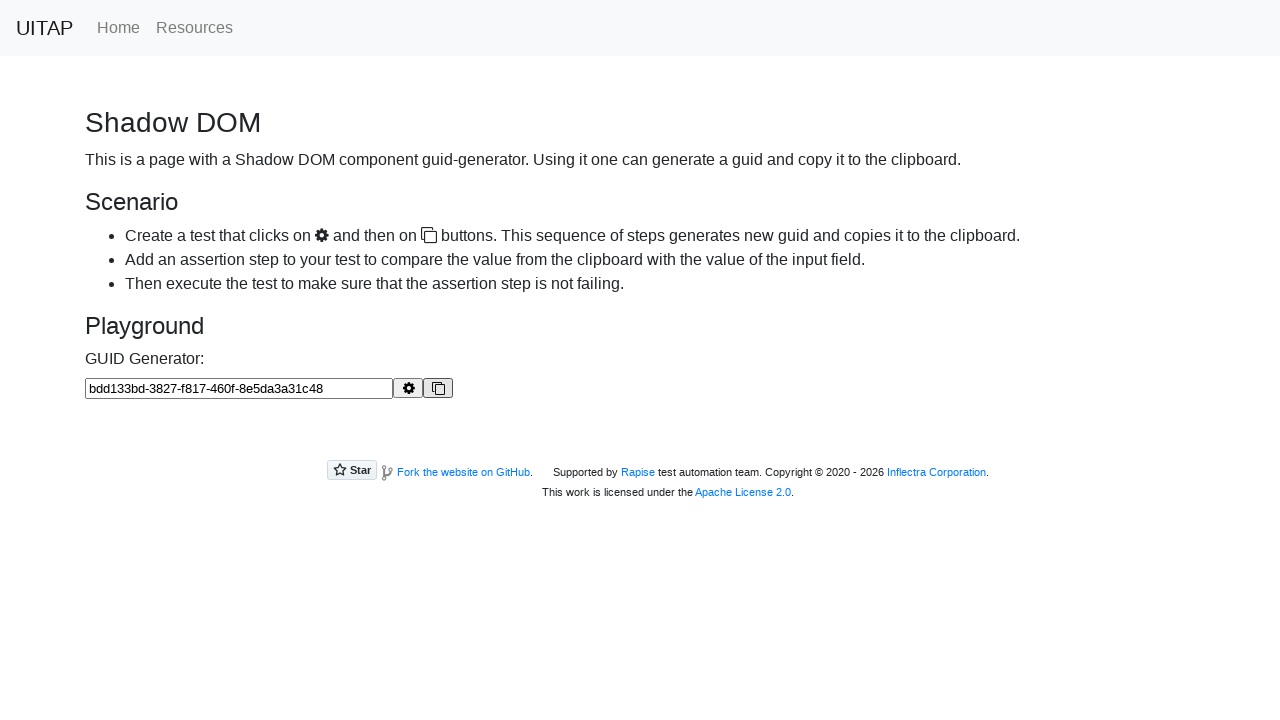